Tests tooltip functionality by hovering over an element inside an iframe and reading tooltip content

Starting URL: https://jqueryui.com/tooltip/

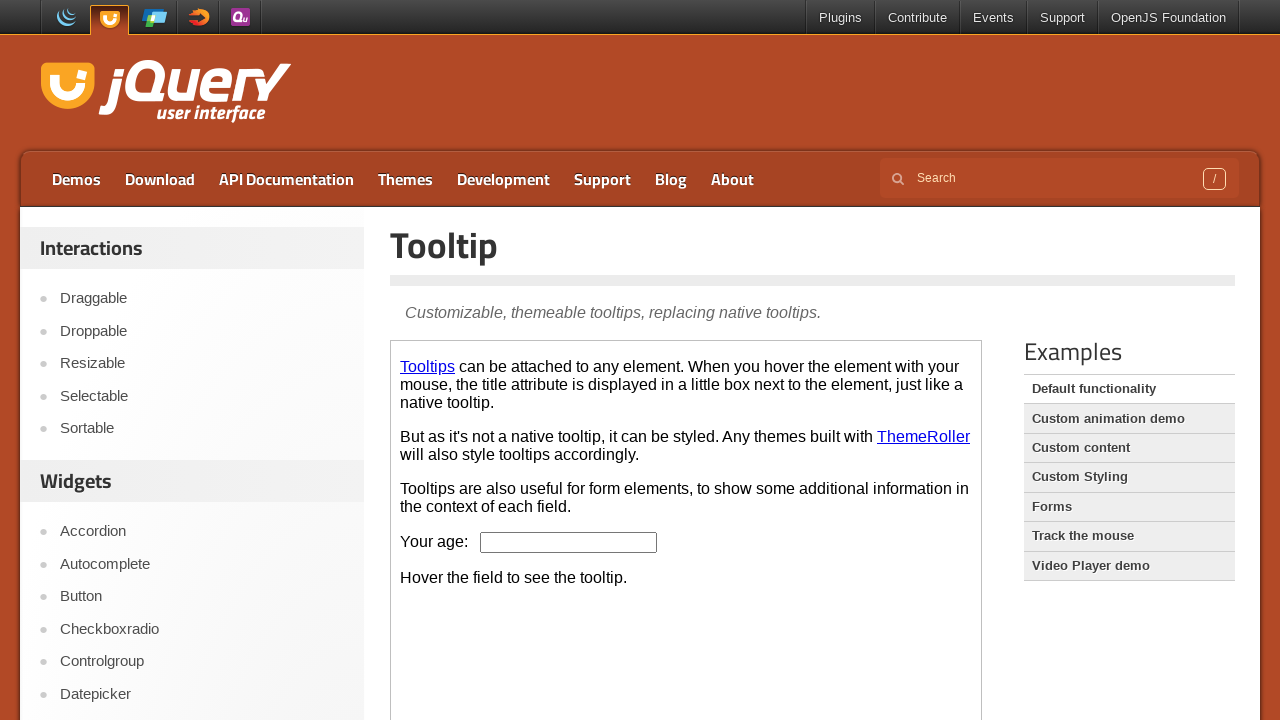

Located the demo iframe
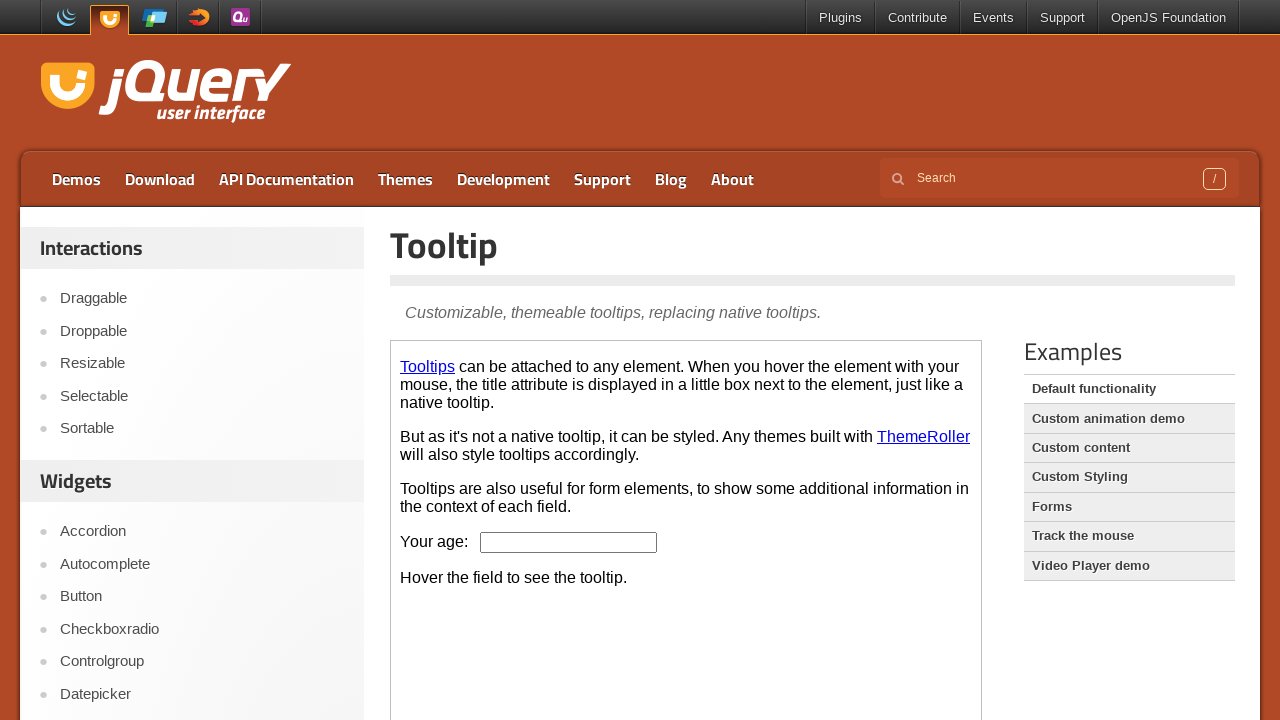

Located the age input box element
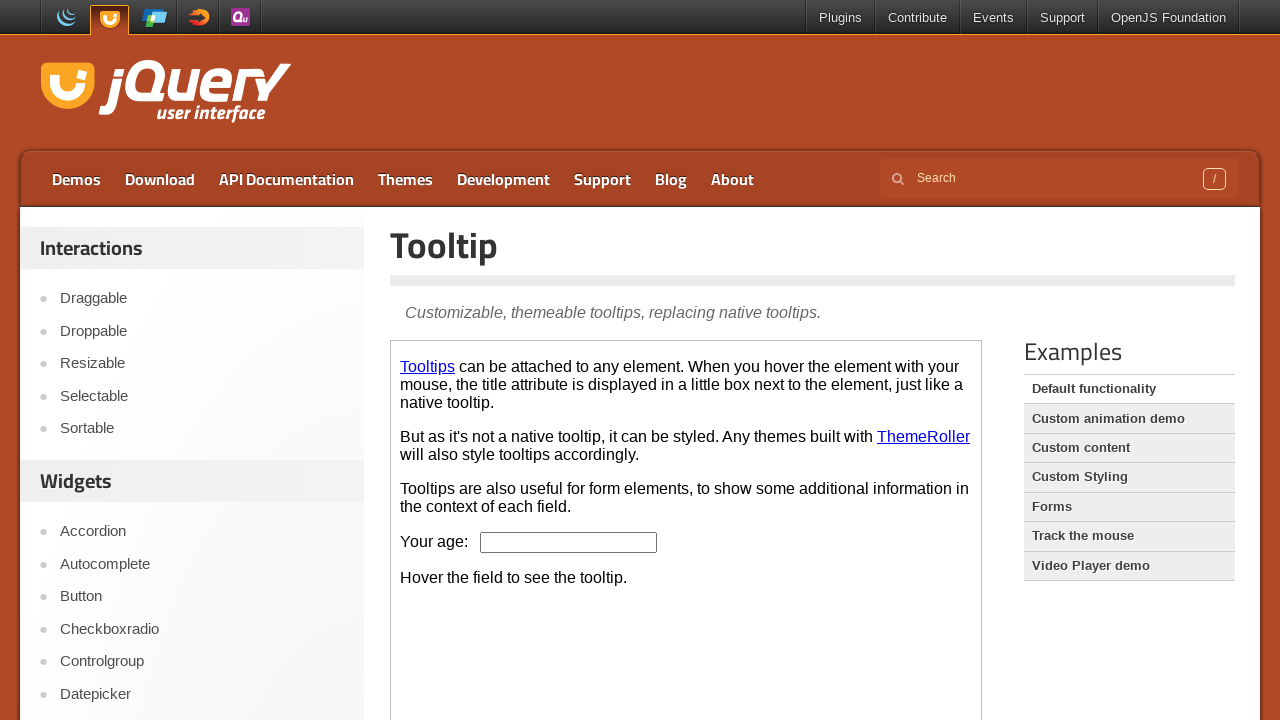

Located the tooltip content element
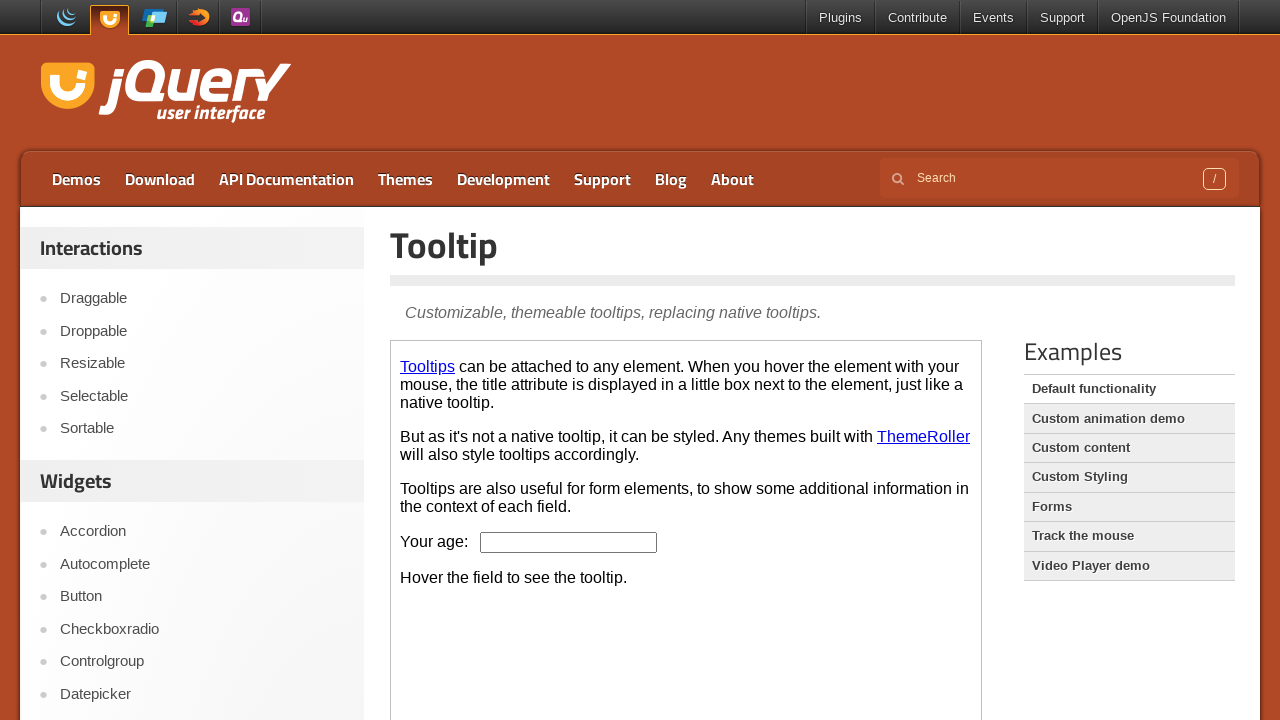

Hovered over the age input box to trigger tooltip at (569, 542) on .demo-frame >> internal:control=enter-frame >> #age
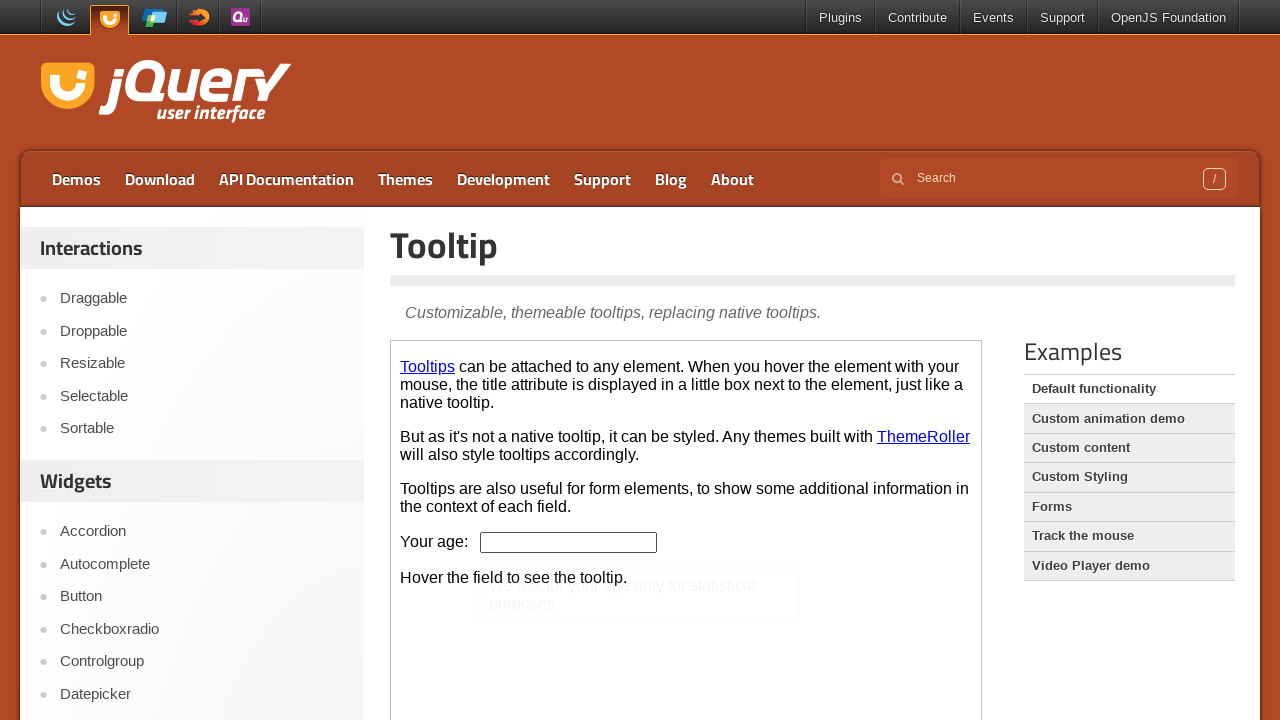

Retrieved tooltip text content: 'We ask for your age only for statistical purposes.'
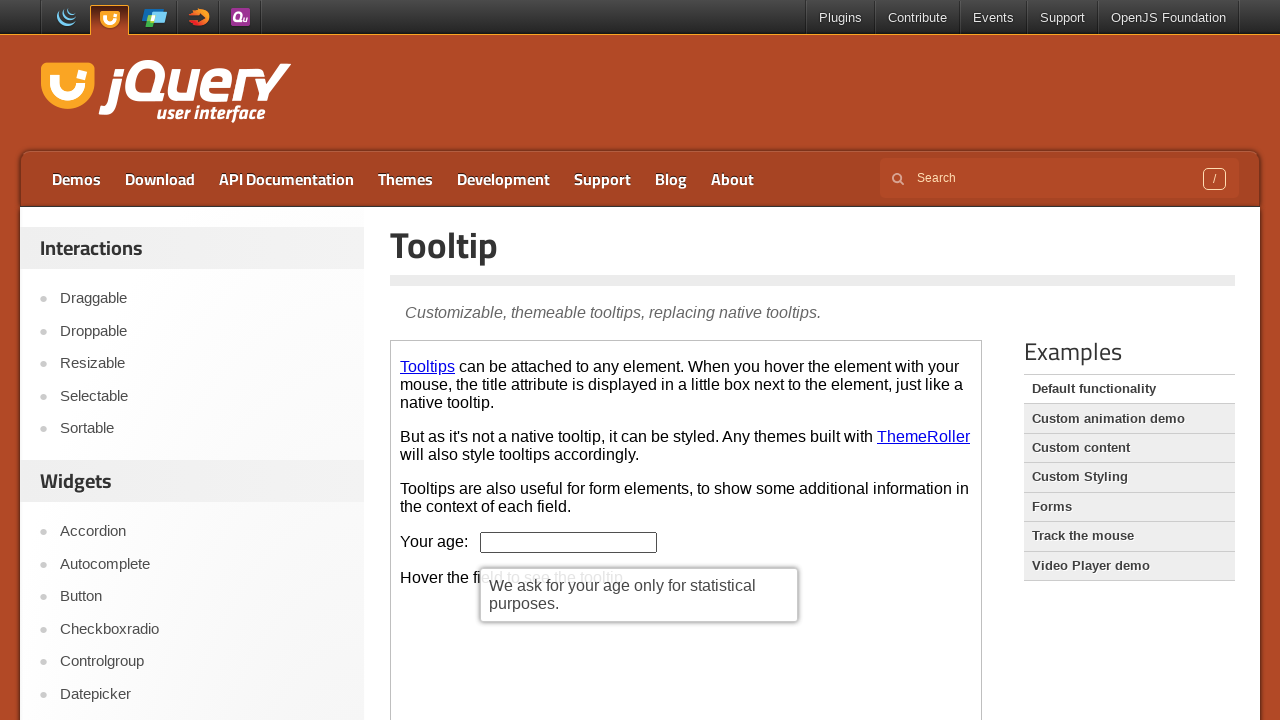

Printed tooltip text content to console
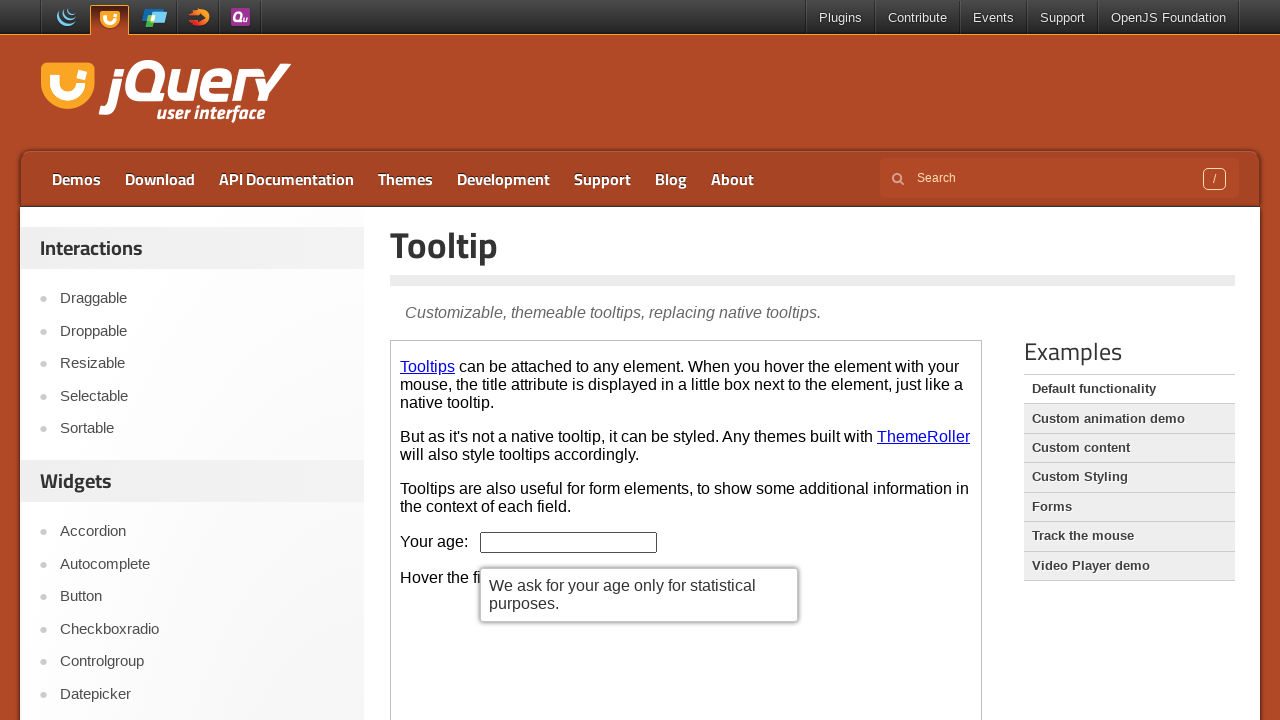

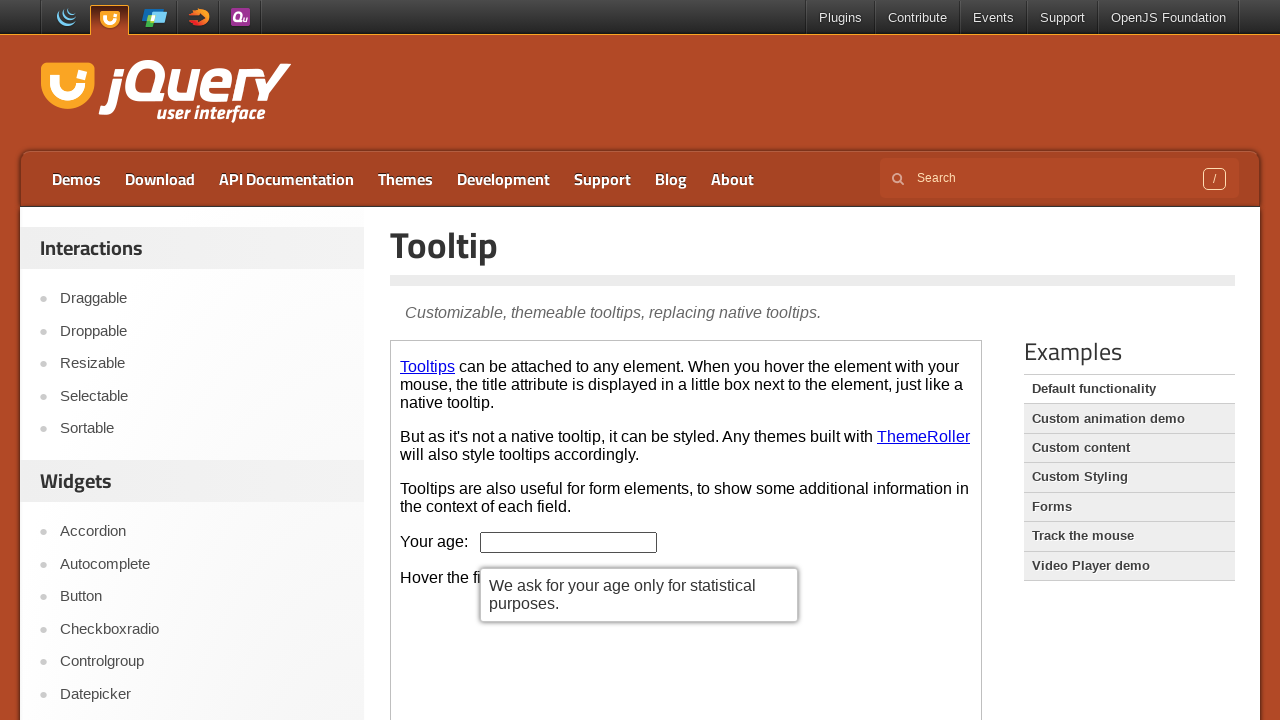